Tests double-click functionality on W3Schools example by entering text in first field, double-clicking copy button, and verifying text is copied to second field

Starting URL: https://www.w3schools.com/tags/tryit.asp?filename=tryhtml5_ev_ondblclick3

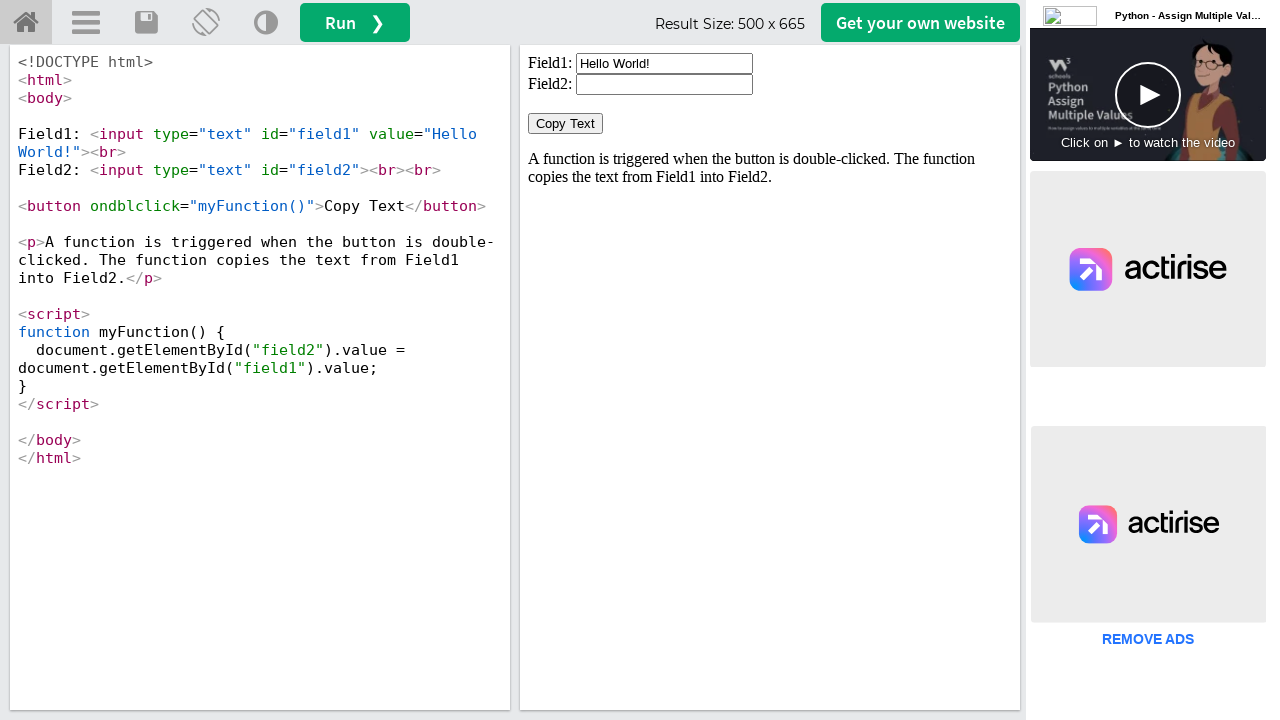

Located iframe containing the W3Schools example
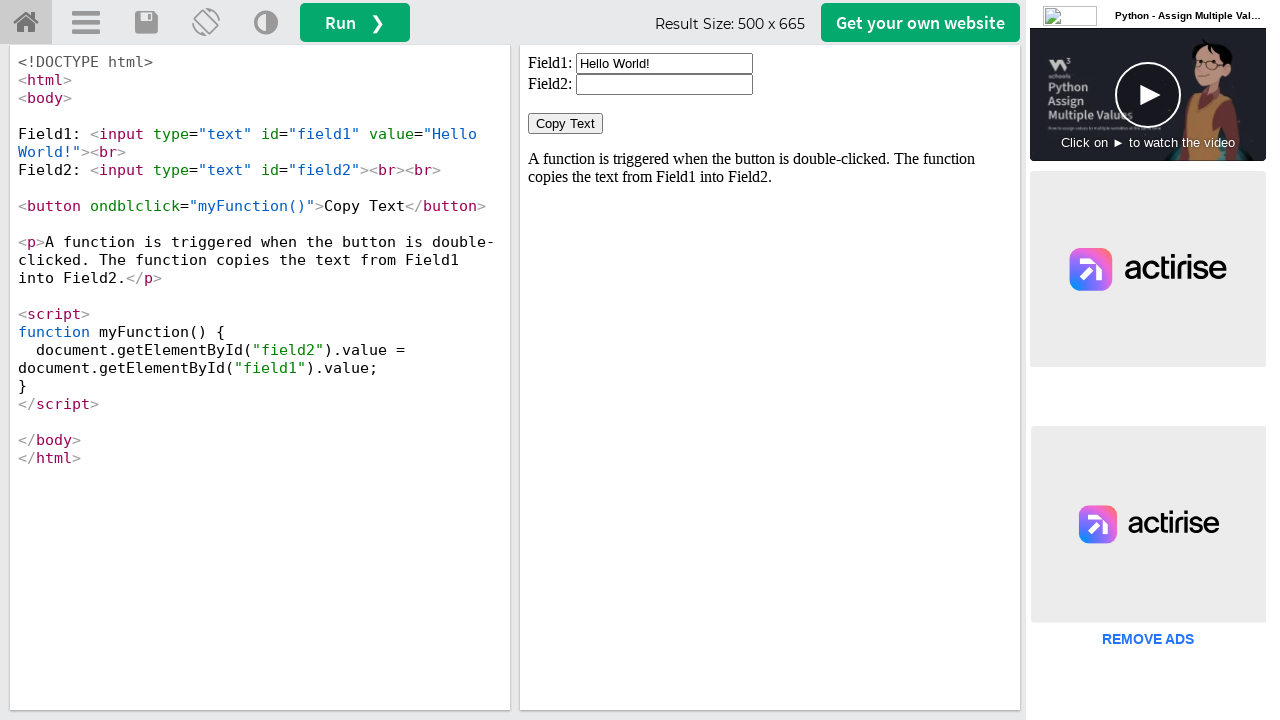

Cleared the first input field on iframe#iframeResult >> internal:control=enter-frame >> input#field1
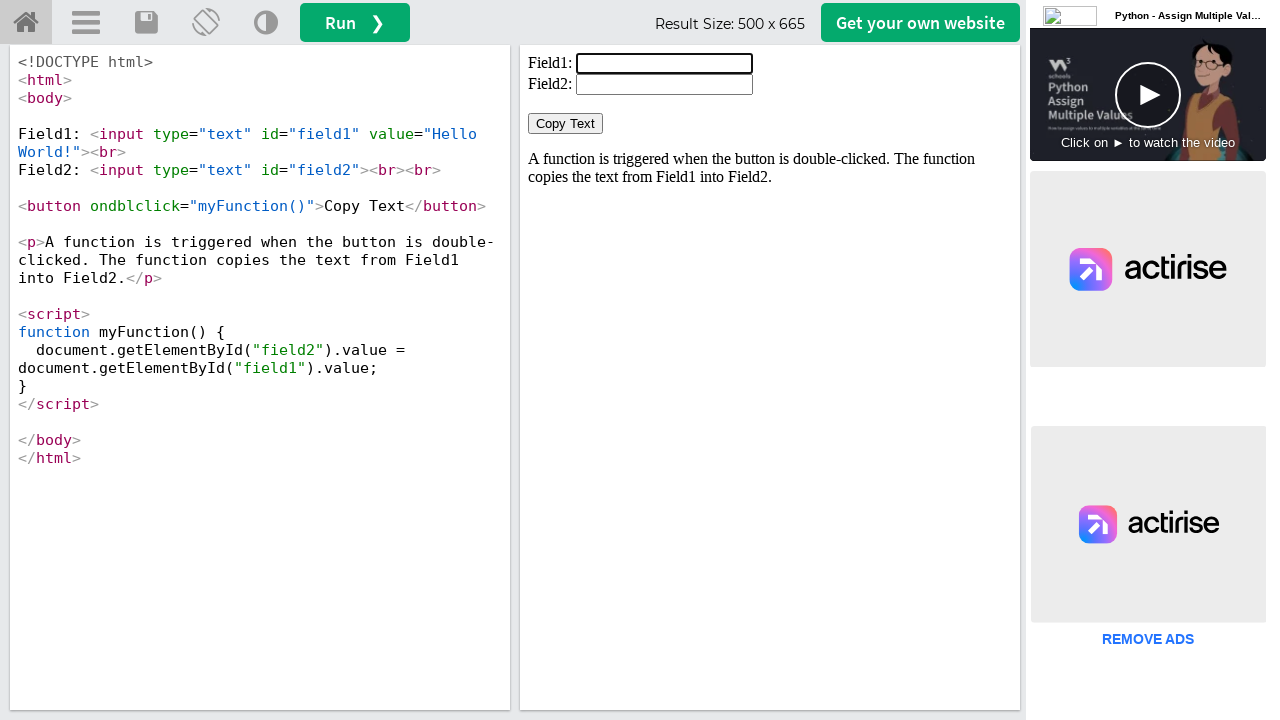

Filled first field with 'TestUser123' on iframe#iframeResult >> internal:control=enter-frame >> input#field1
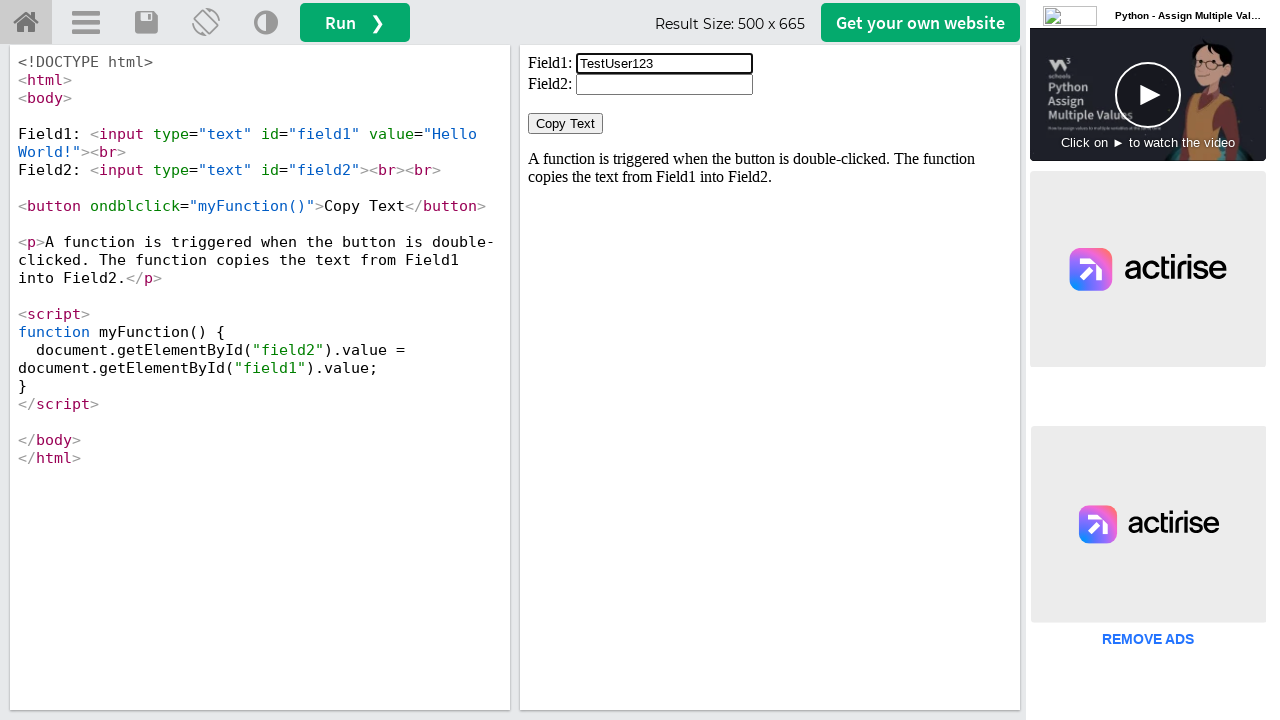

Double-clicked the 'Copy Text' button at (566, 124) on iframe#iframeResult >> internal:control=enter-frame >> button:has-text('Copy Tex
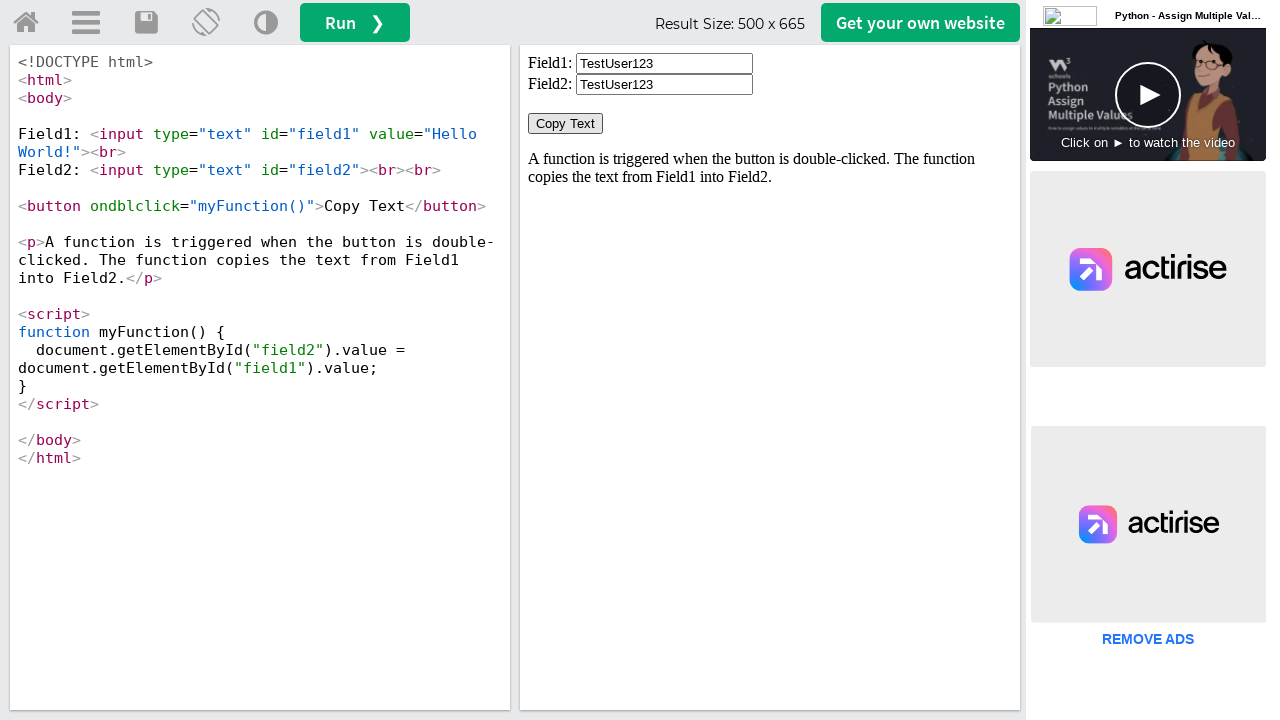

Retrieved value from second field to verify copy operation
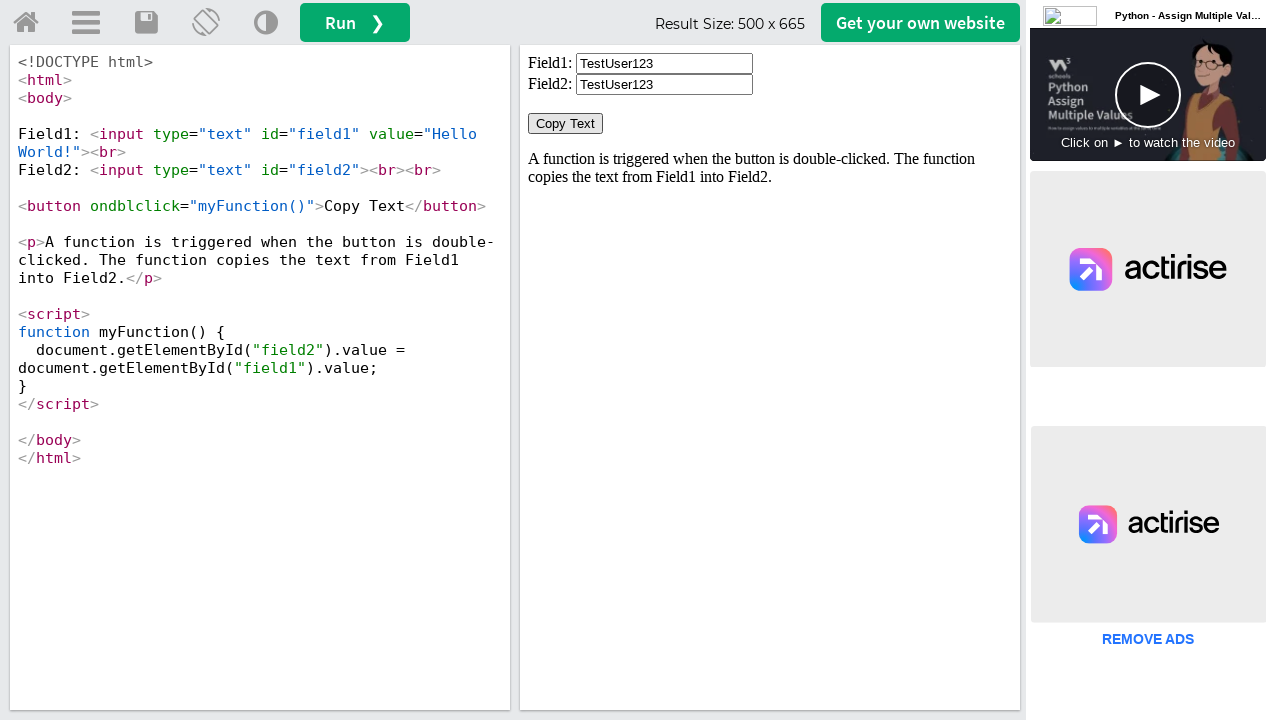

Verified that text 'TestUser123' was successfully copied to second field
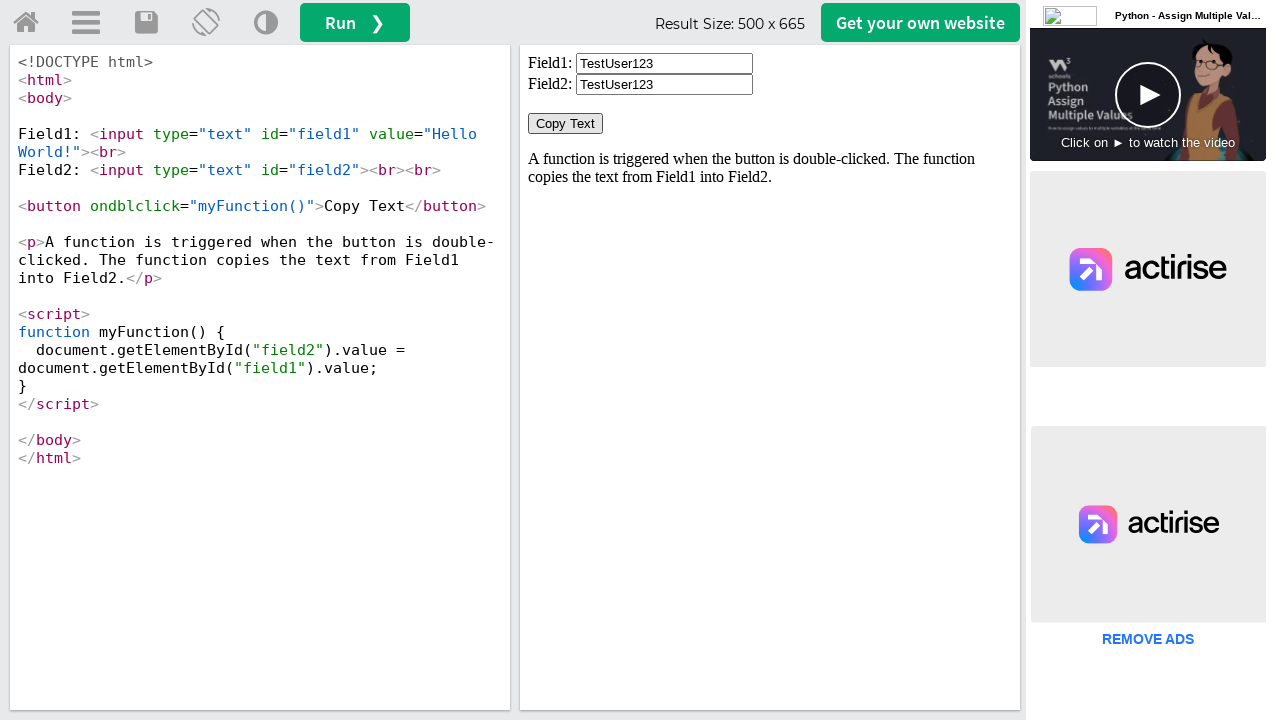

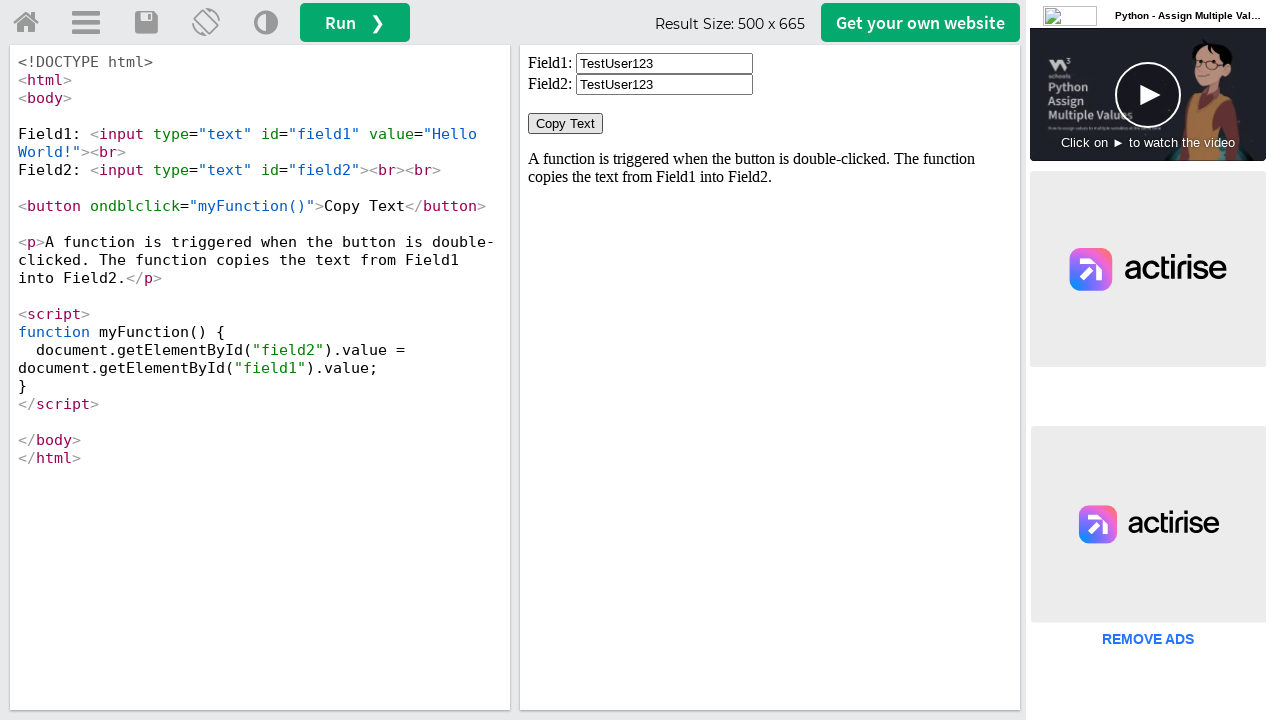